Tests submitting a wrong guess (3, 2, 1) in a React NYT-style game and verifies the guess appears in a failure container with the correct values.

Starting URL: https://tnelson.github.io/reactNYT/

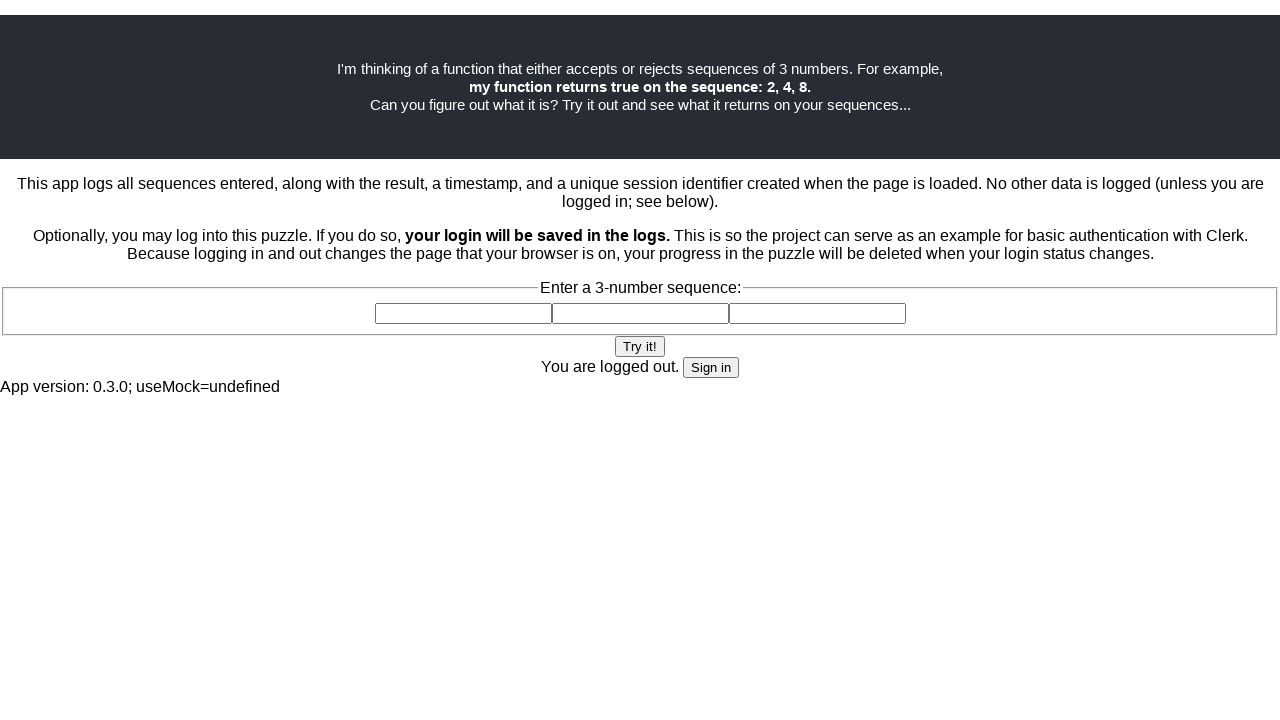

Waited for new round section to load
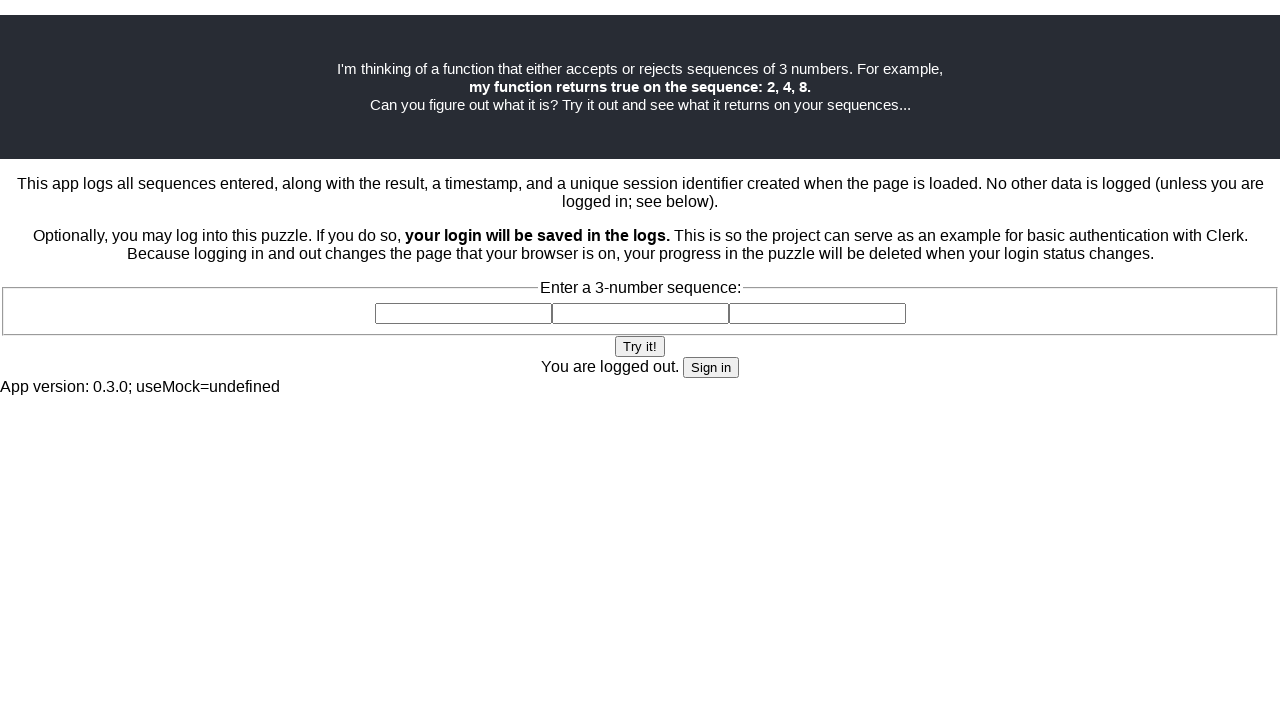

Located all input fields in new-round section
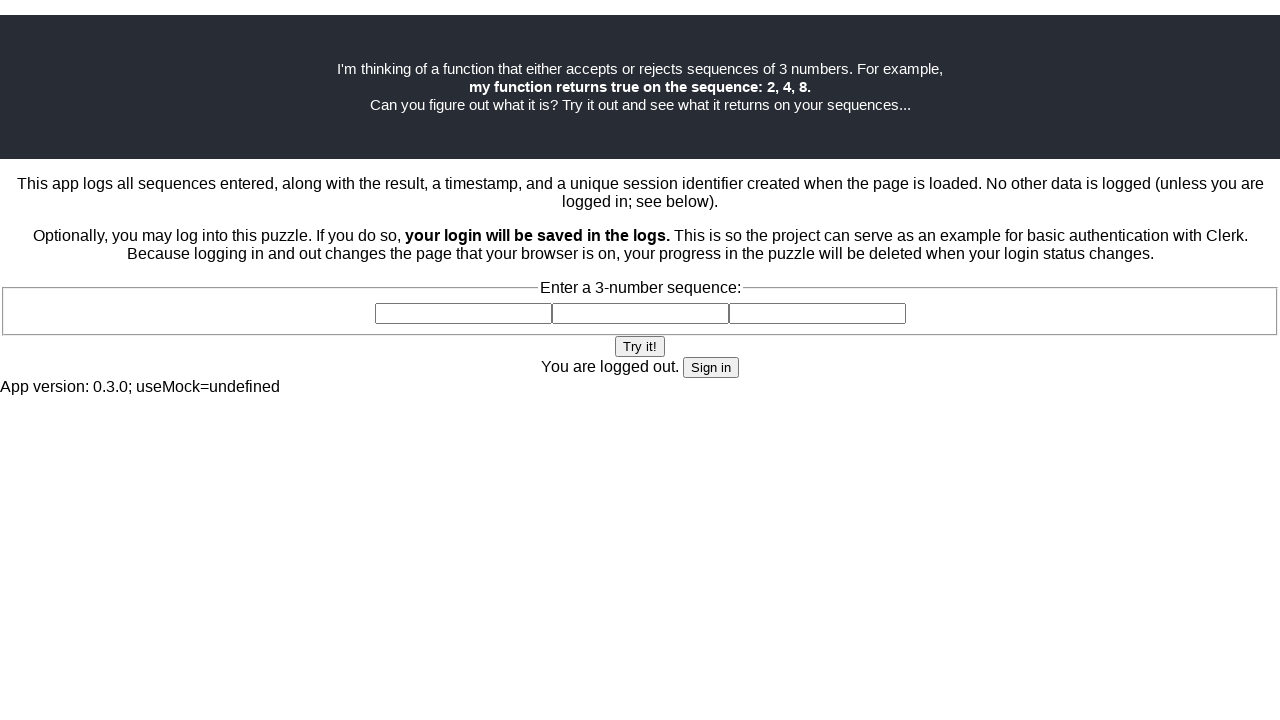

Filled input field with value '3' on .new-round input >> nth=0
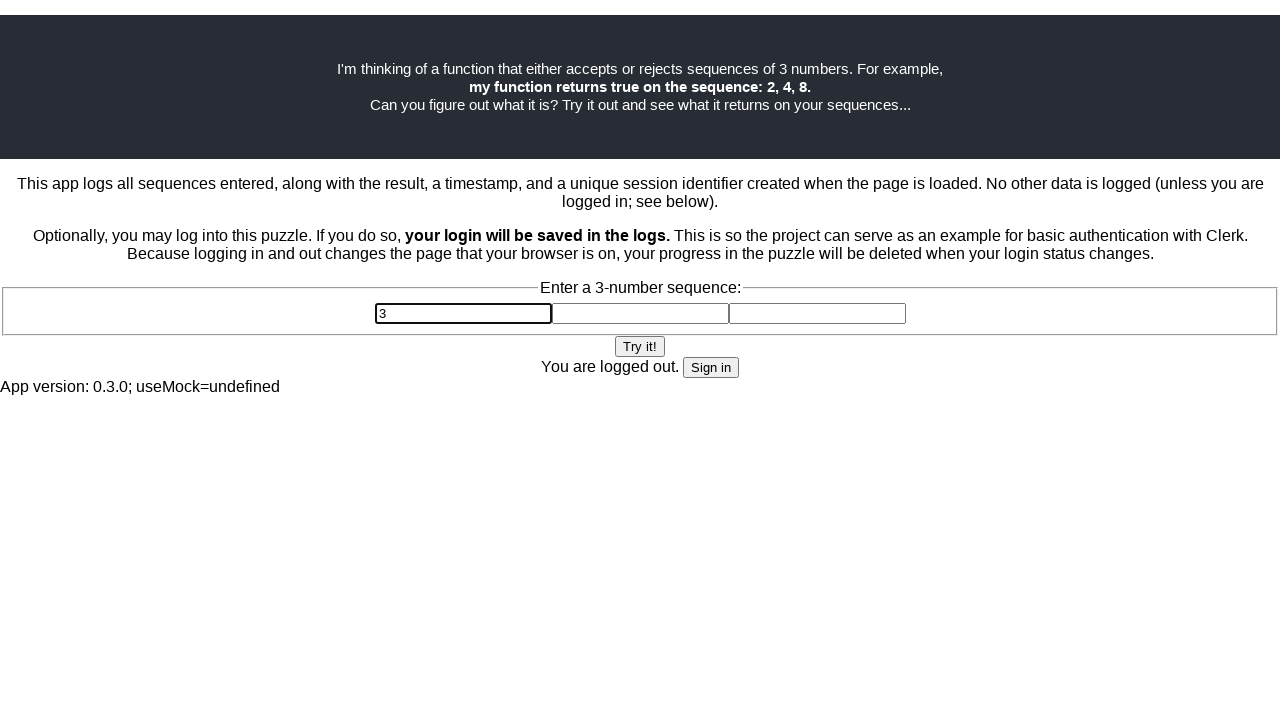

Filled input field with value '2' on .new-round input >> nth=1
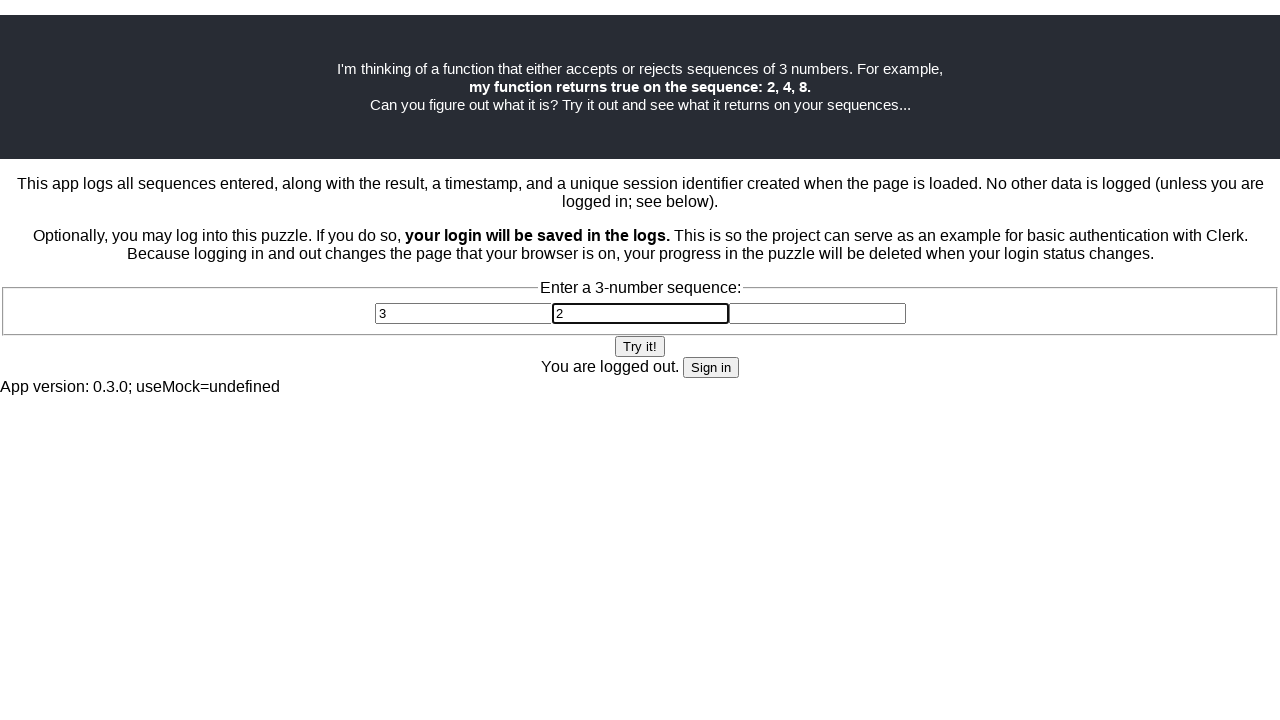

Filled input field with value '1' on .new-round input >> nth=2
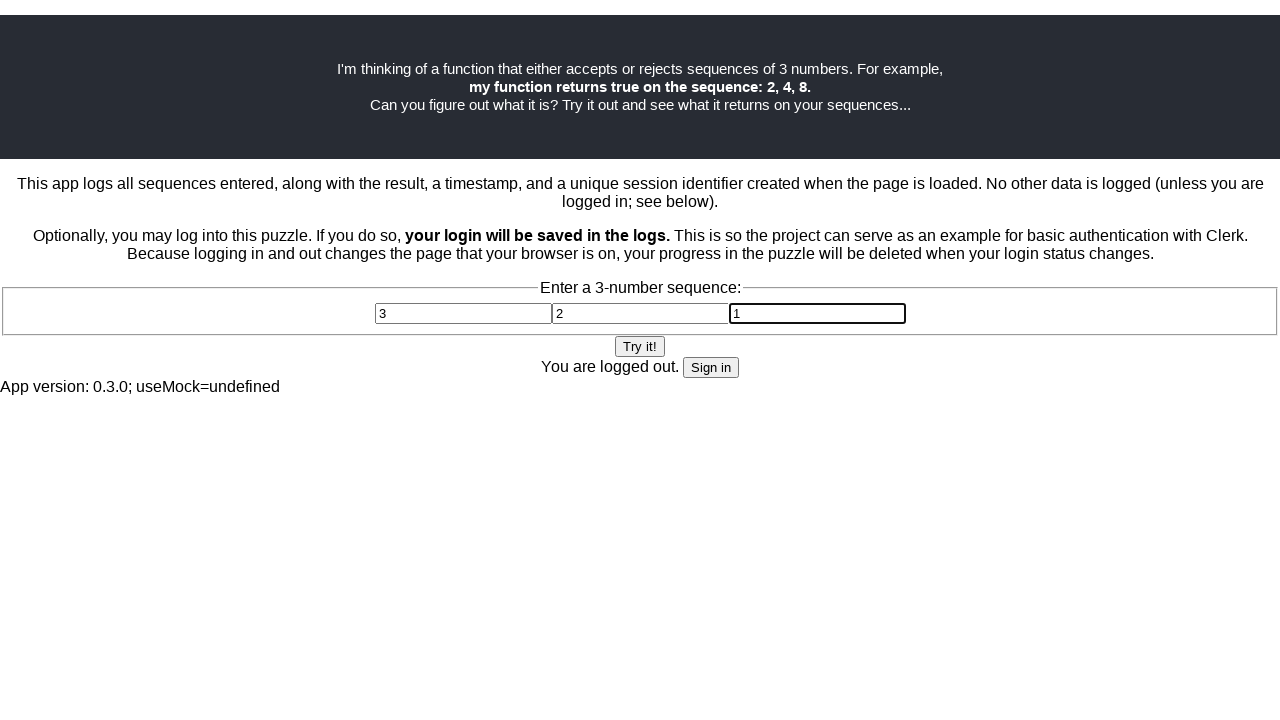

Clicked submit button to submit wrong guess (3, 2, 1) at (640, 346) on .new-round button
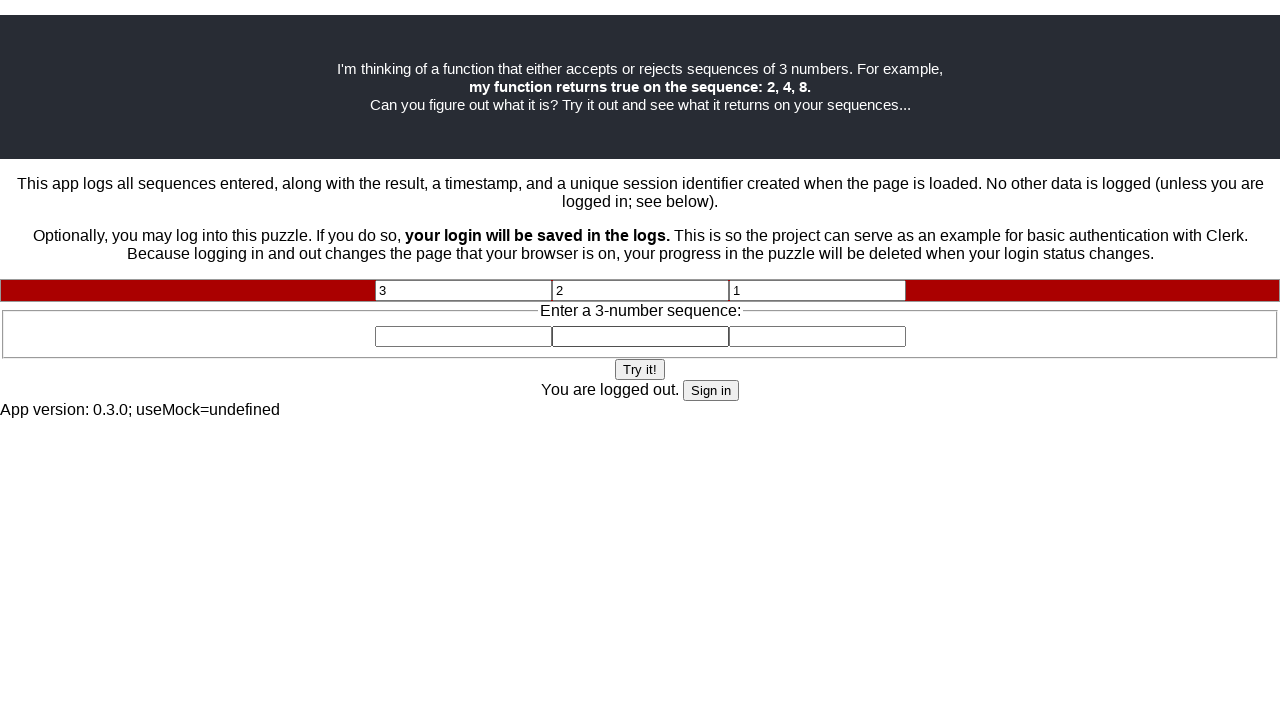

Waited for incorrect guess result to appear in failure container
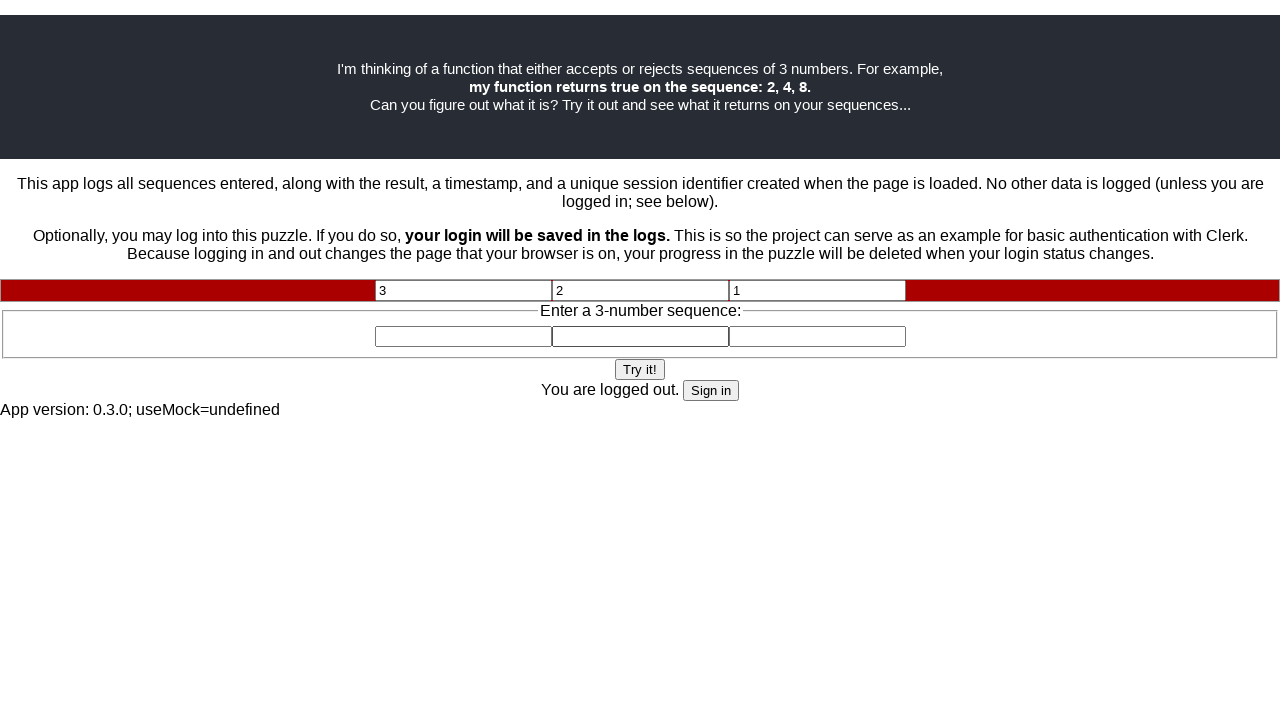

Located all input fields in failure container
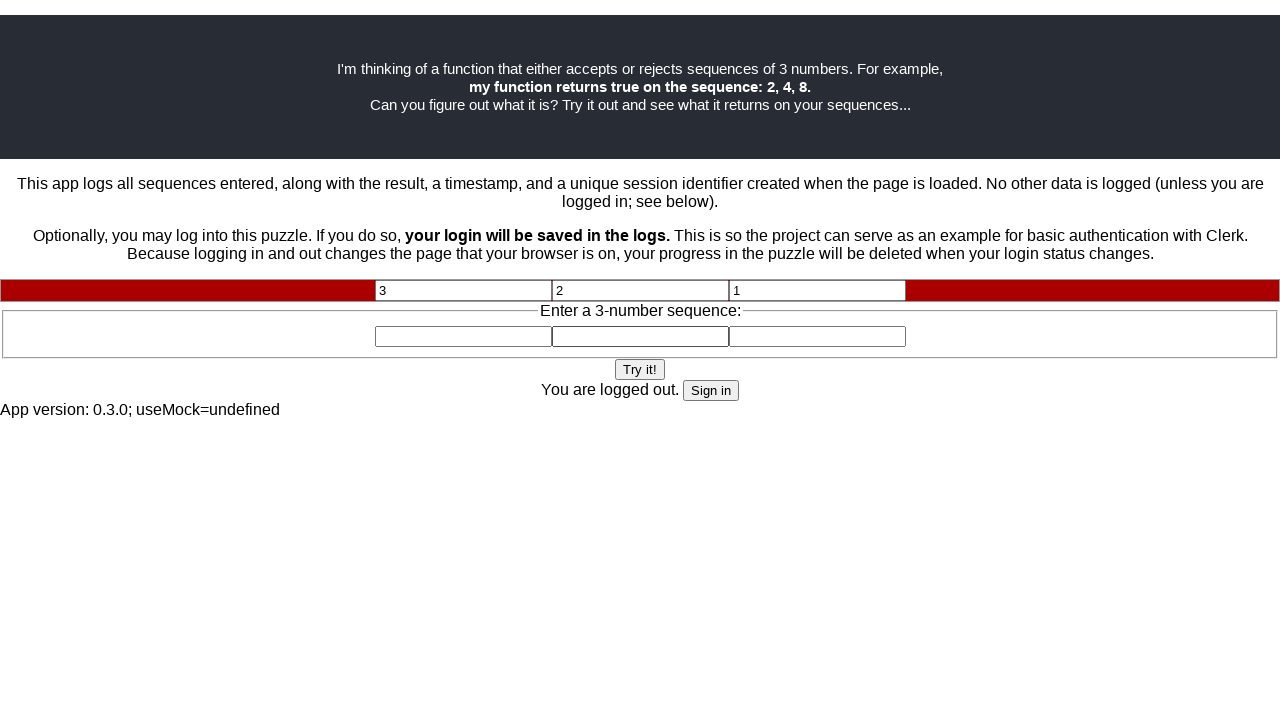

Verified failure container has 3 input fields
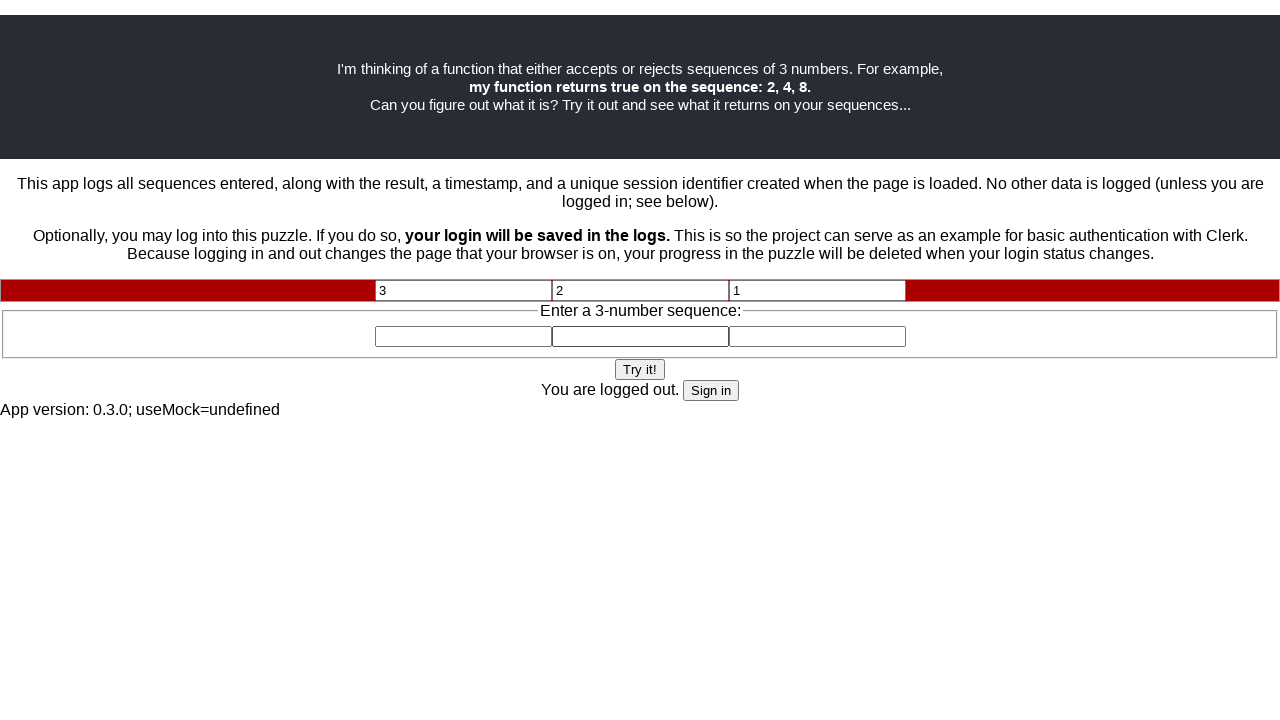

Verified first input in failure container has value '3'
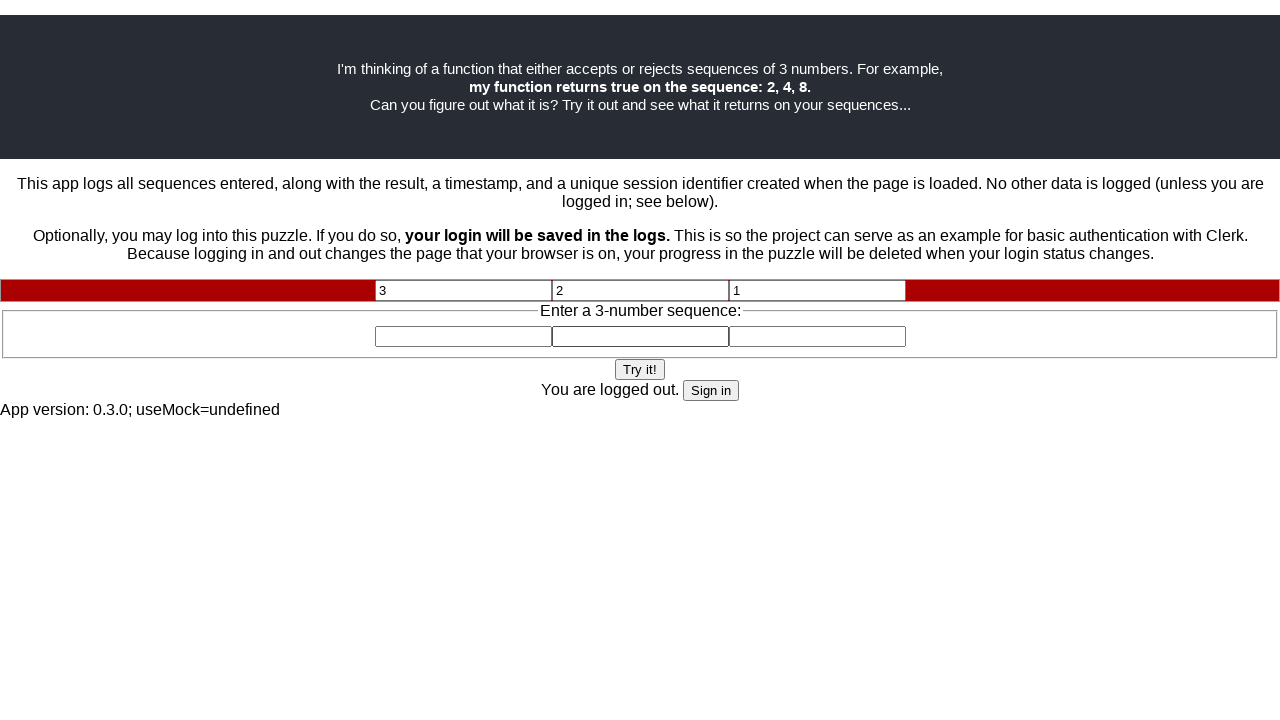

Verified second input in failure container has value '2'
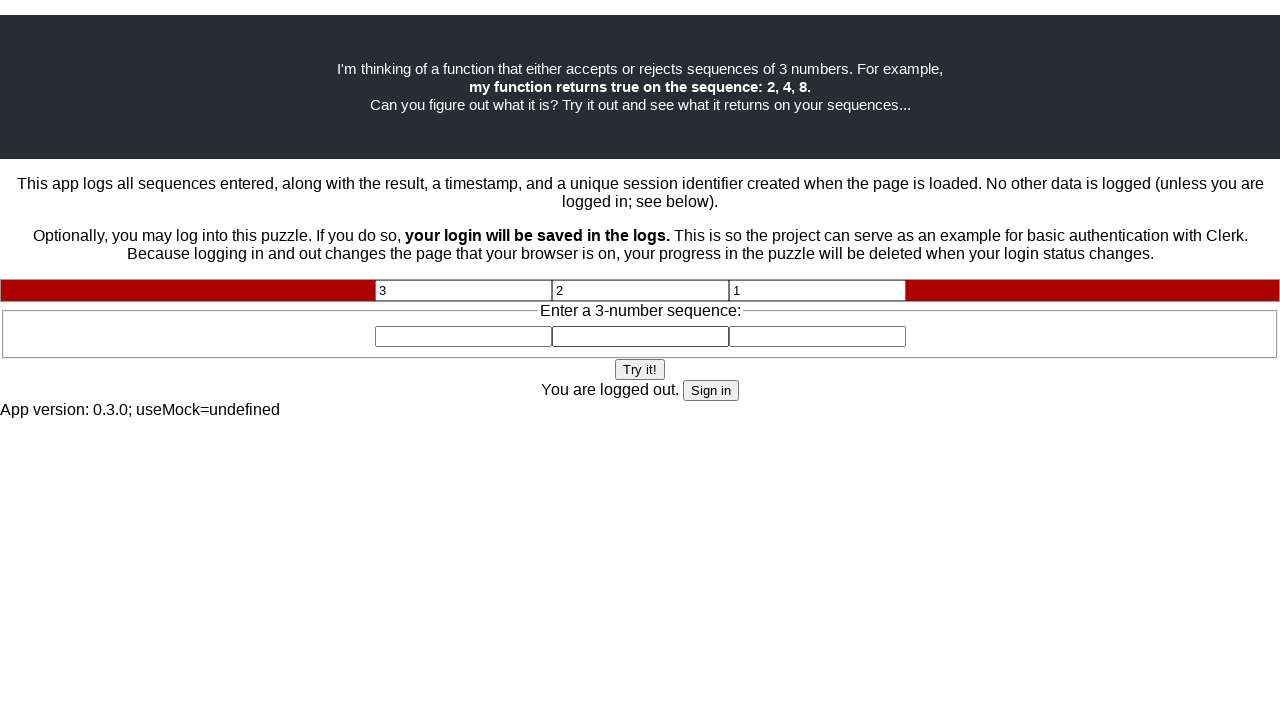

Verified third input in failure container has value '1'
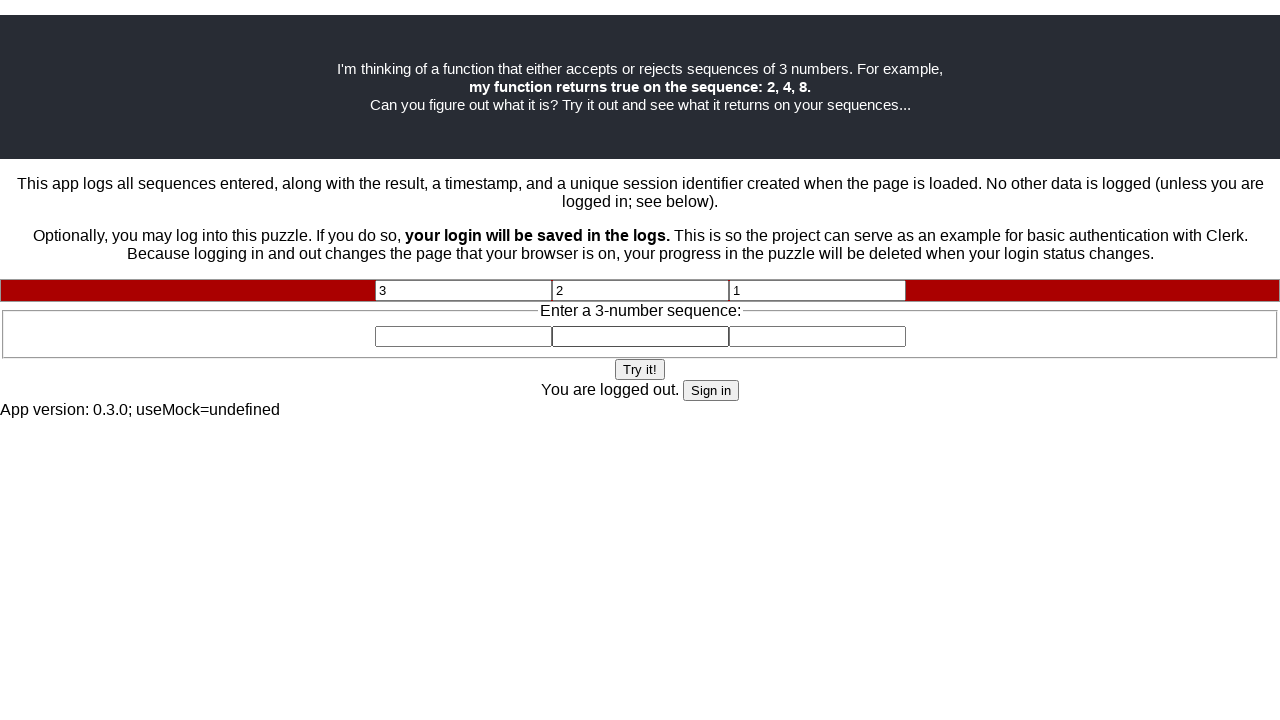

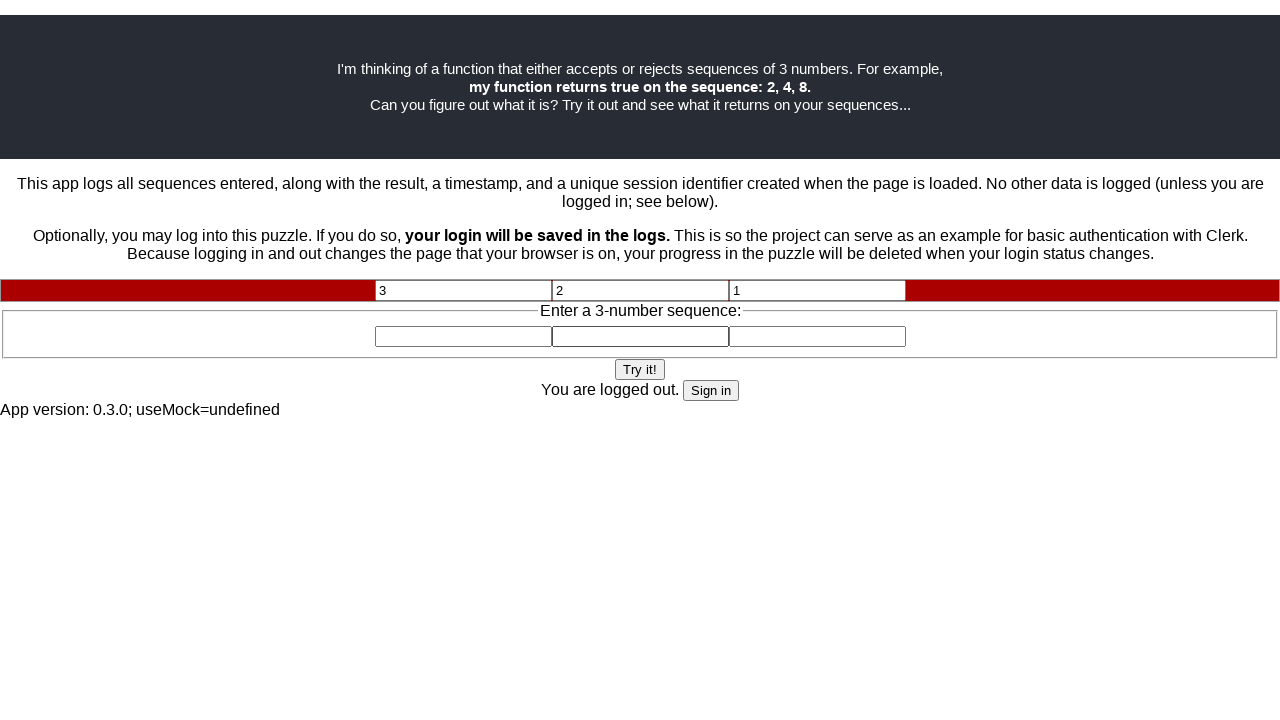